Tests radio button functionality by clicking all radio buttons on the automation practice page

Starting URL: https://rahulshettyacademy.com/AutomationPractice/

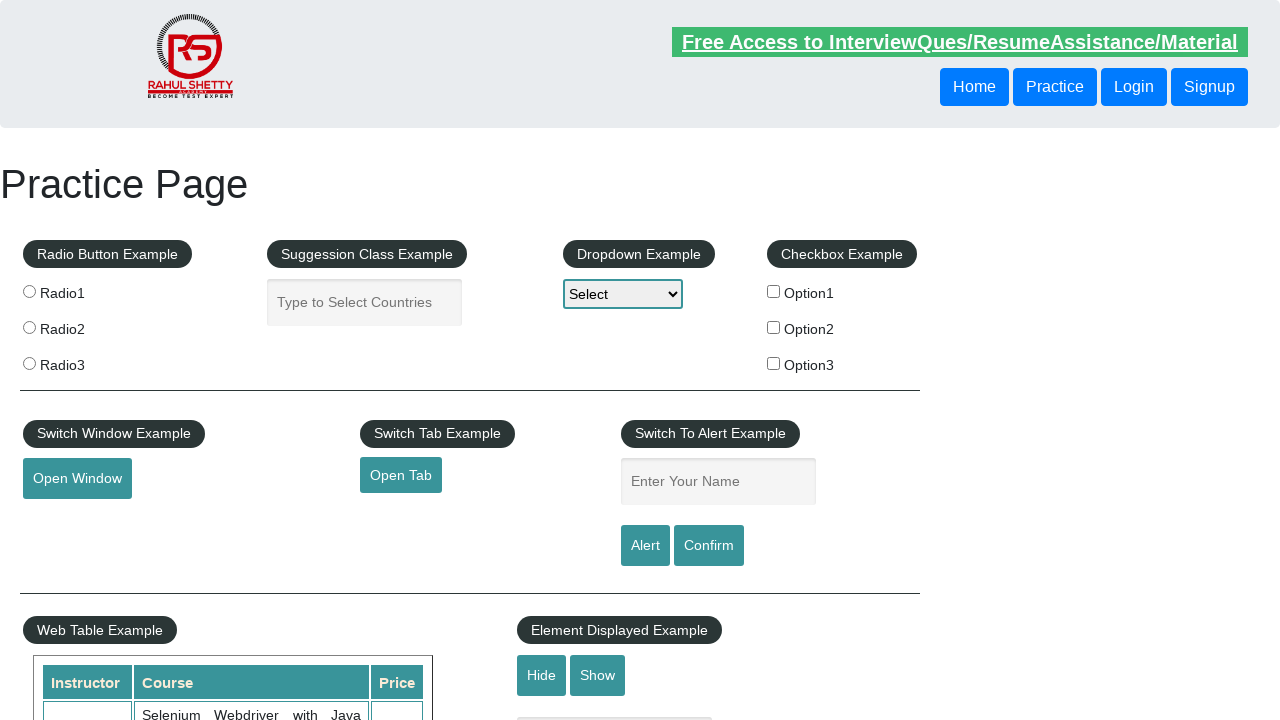

Navigated to automation practice page
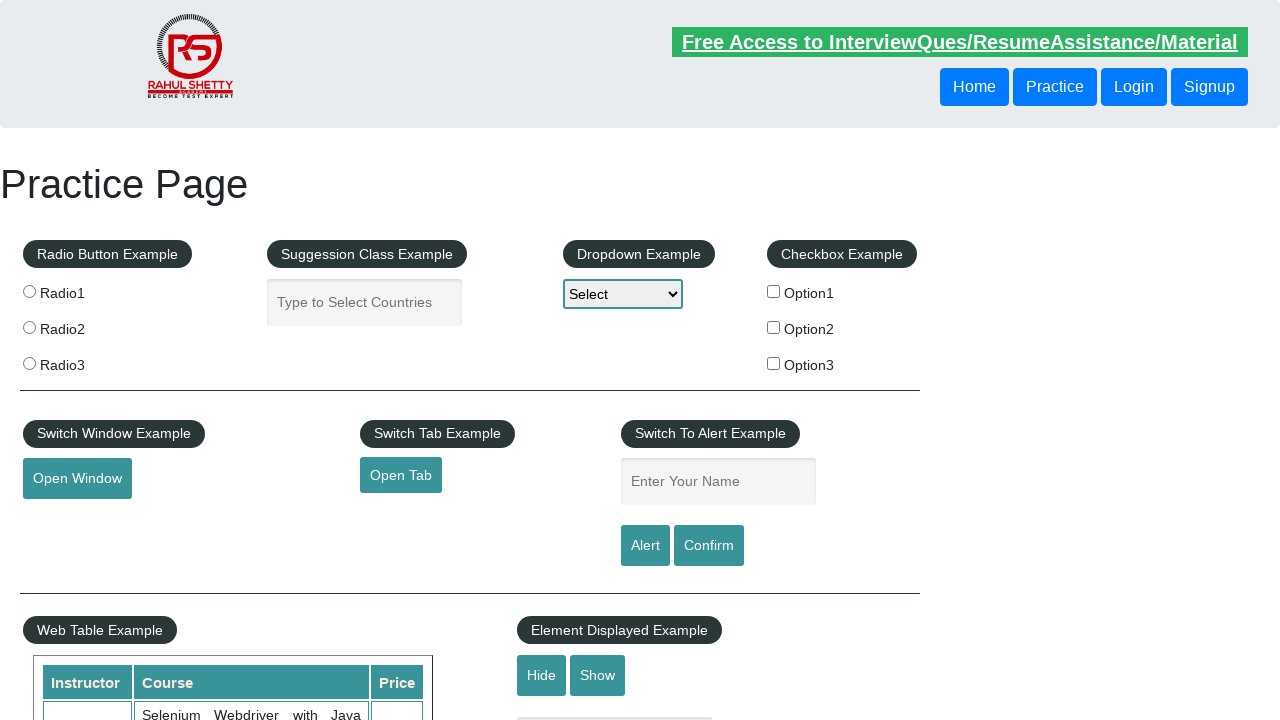

Located all radio buttons on the page
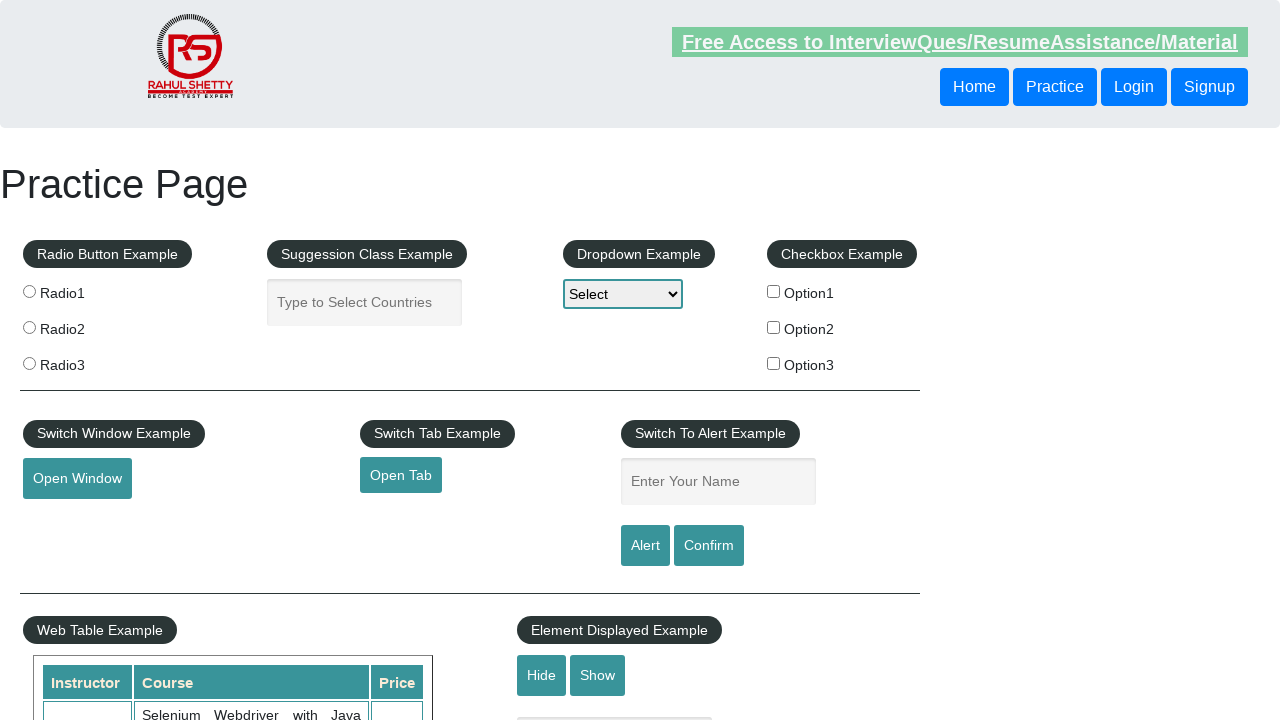

Clicked a radio button at (29, 291) on input[type='radio'] >> nth=0
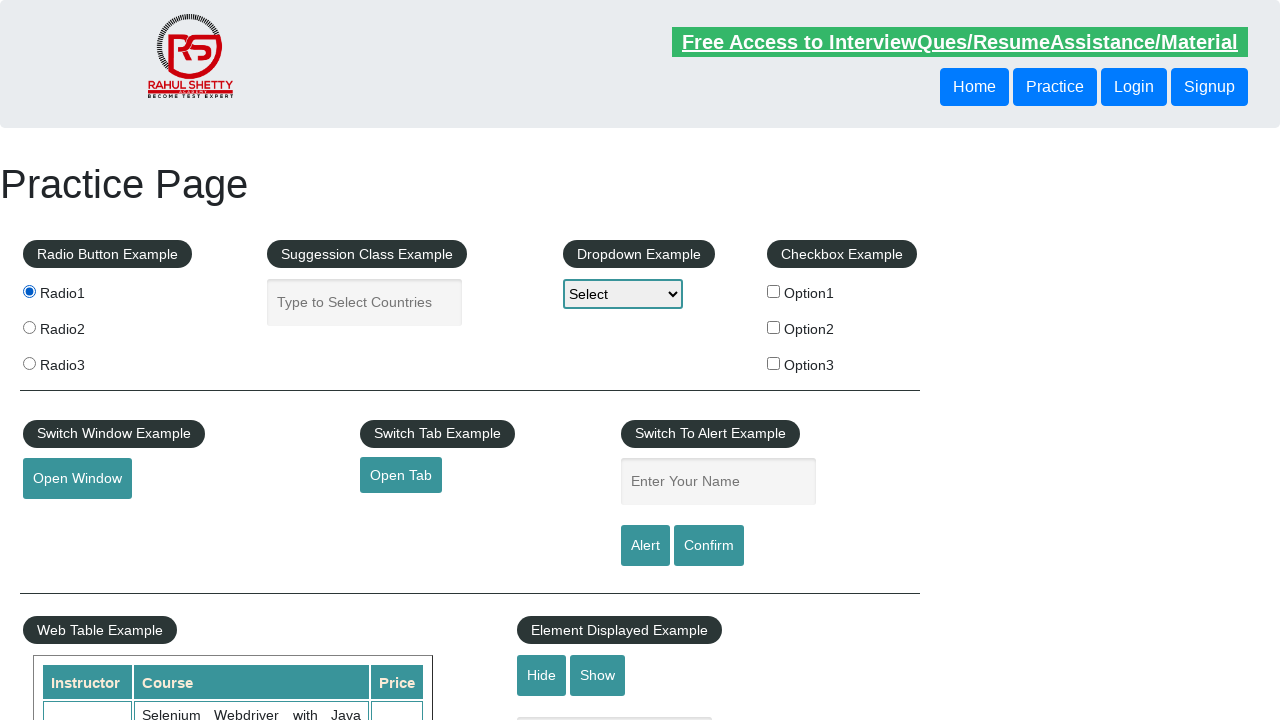

Clicked a radio button at (29, 327) on input[type='radio'] >> nth=1
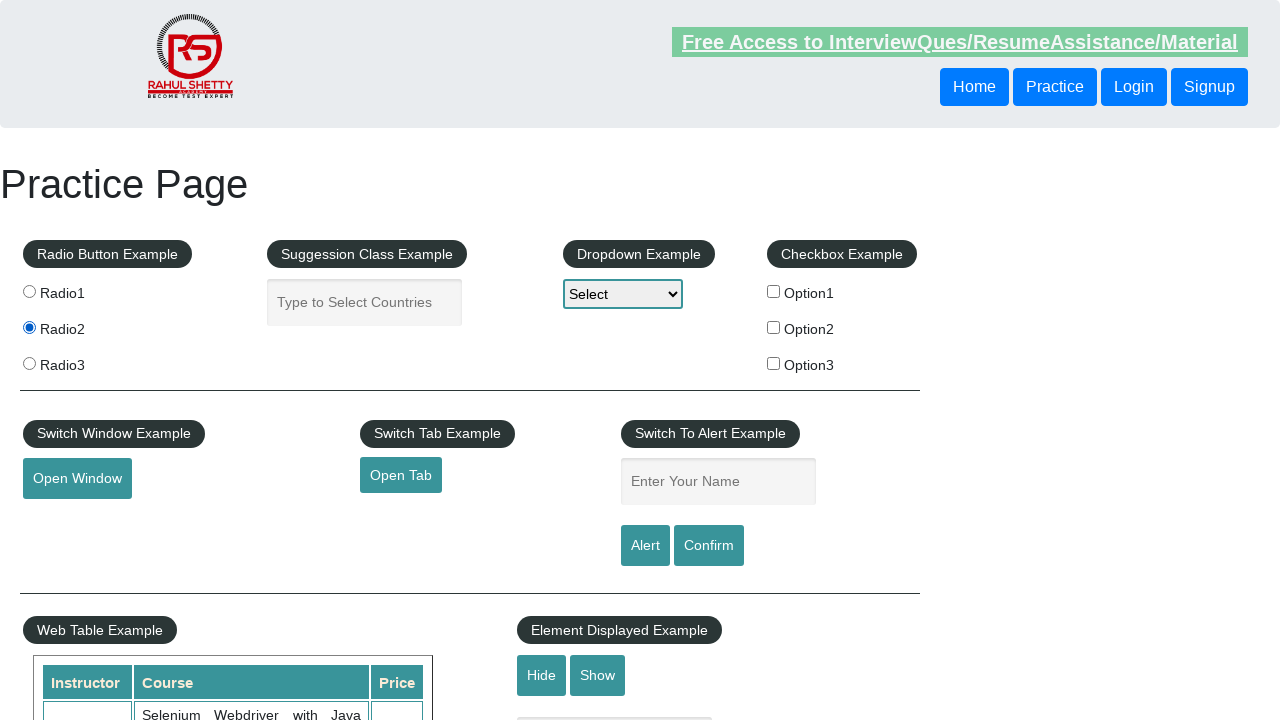

Clicked a radio button at (29, 363) on input[type='radio'] >> nth=2
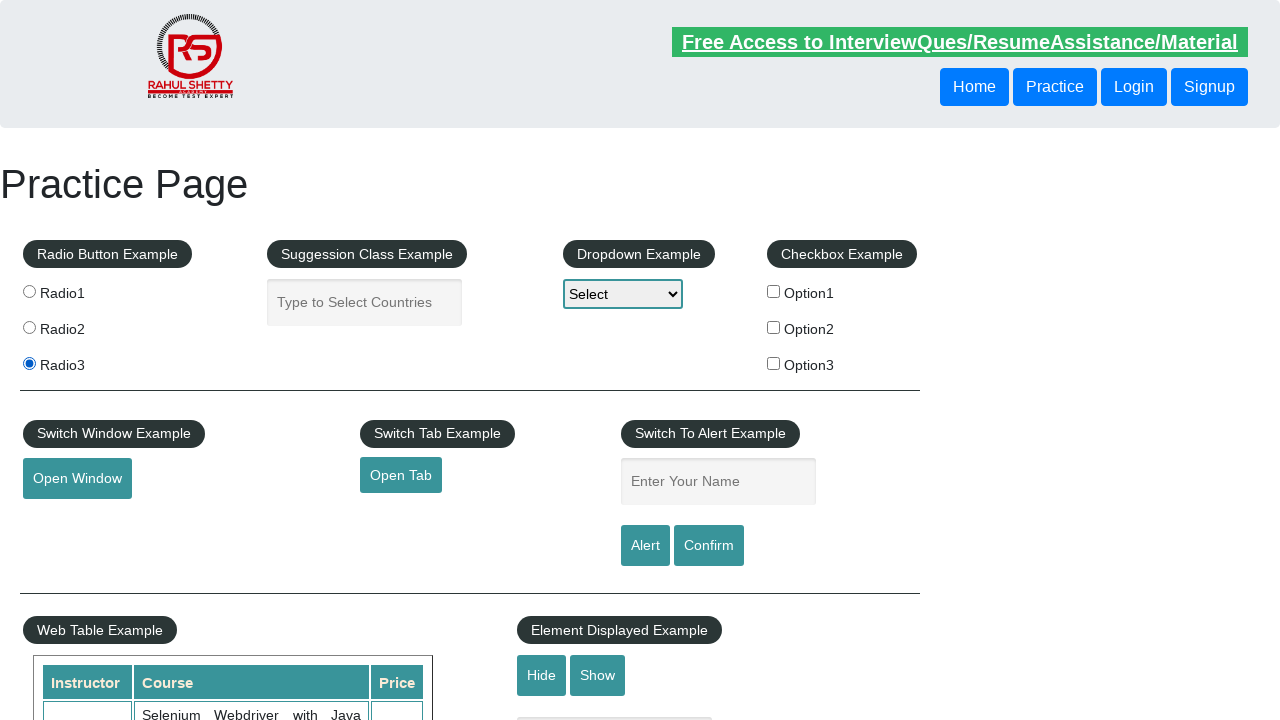

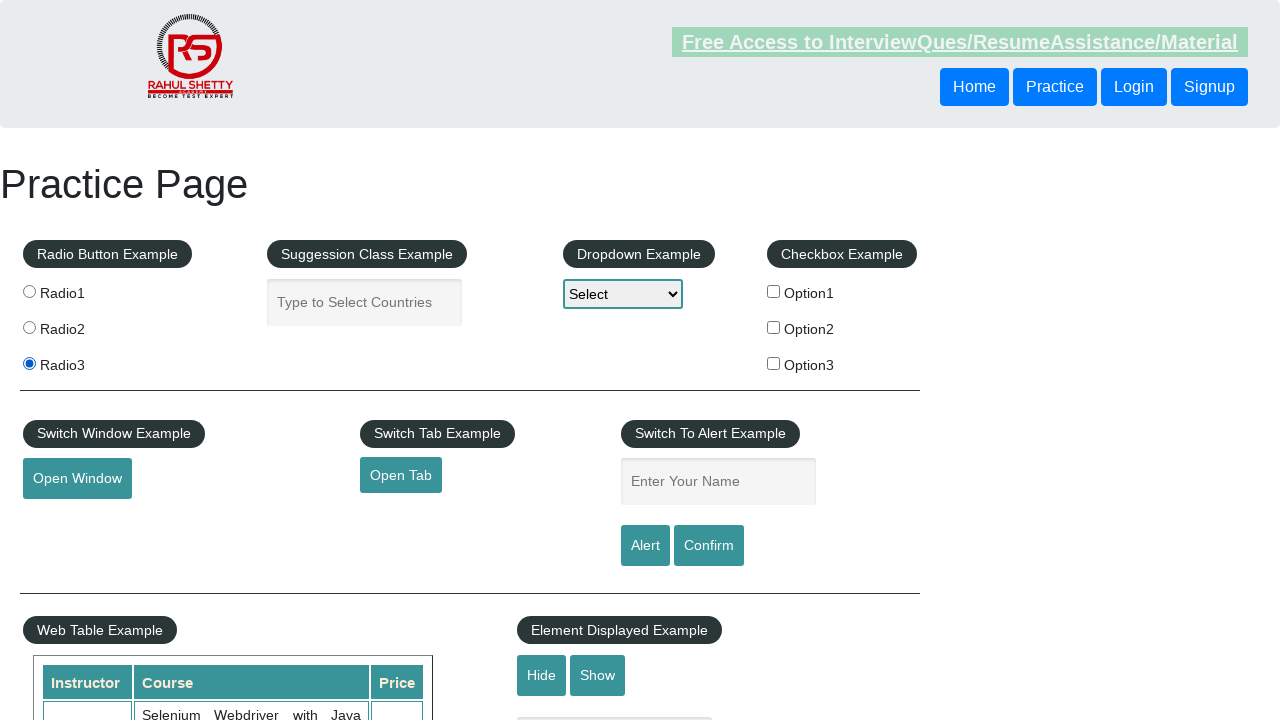